Tests handling multiple windows by clicking a link that opens a new window and switching between parent and child windows

Starting URL: http://omayo.blogspot.com/

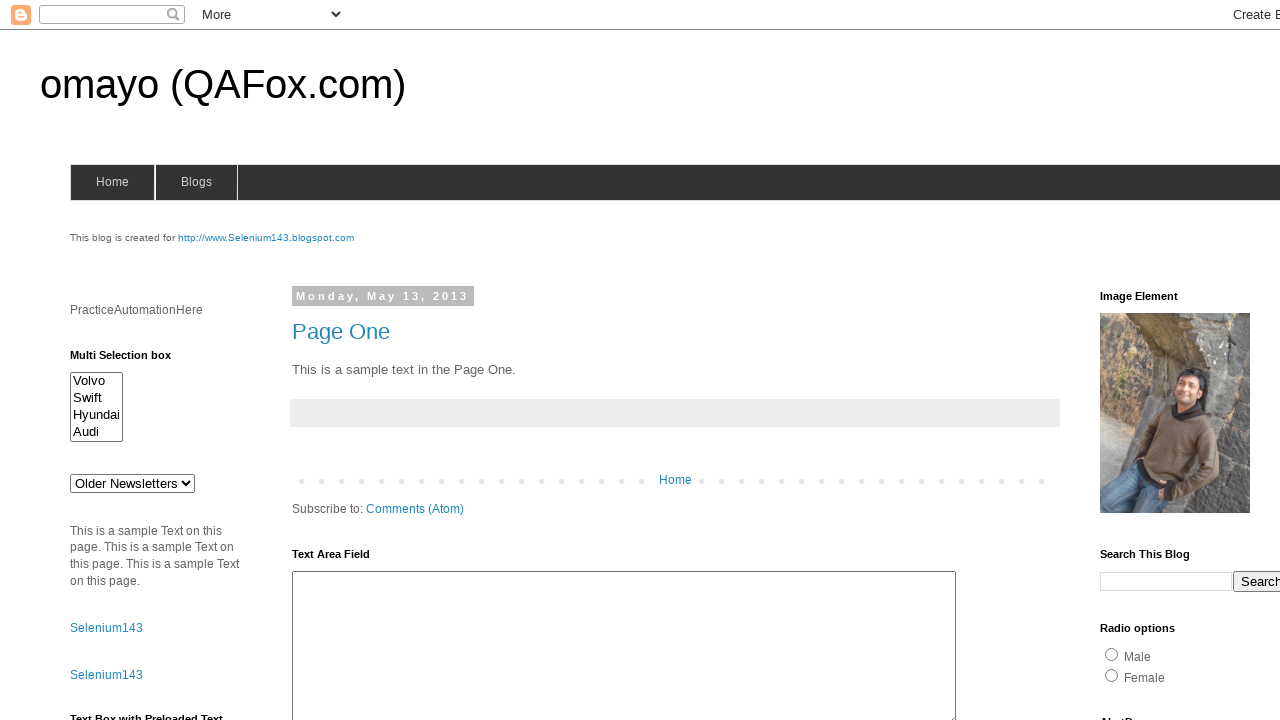

Clicked link that opens a new window at (132, 360) on #HTML37 > div:nth-child(2) > p:nth-child(2) > a:nth-child(1)
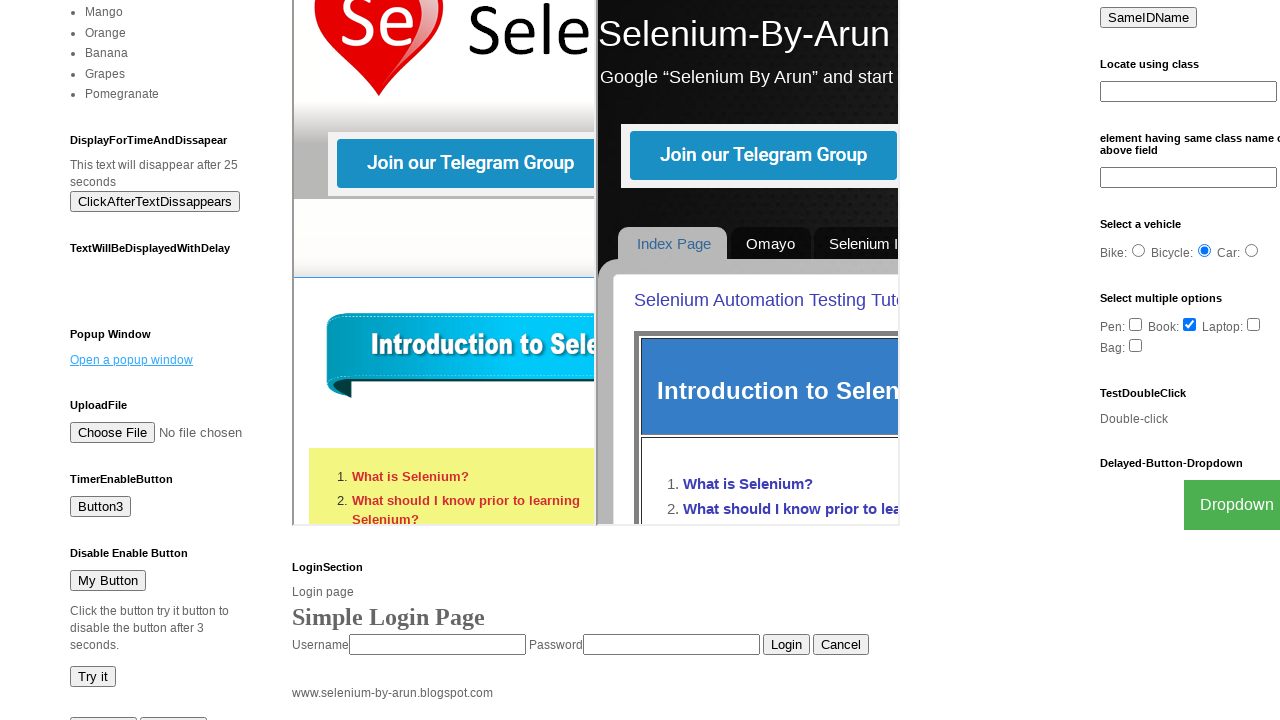

New child window opened and retrieved
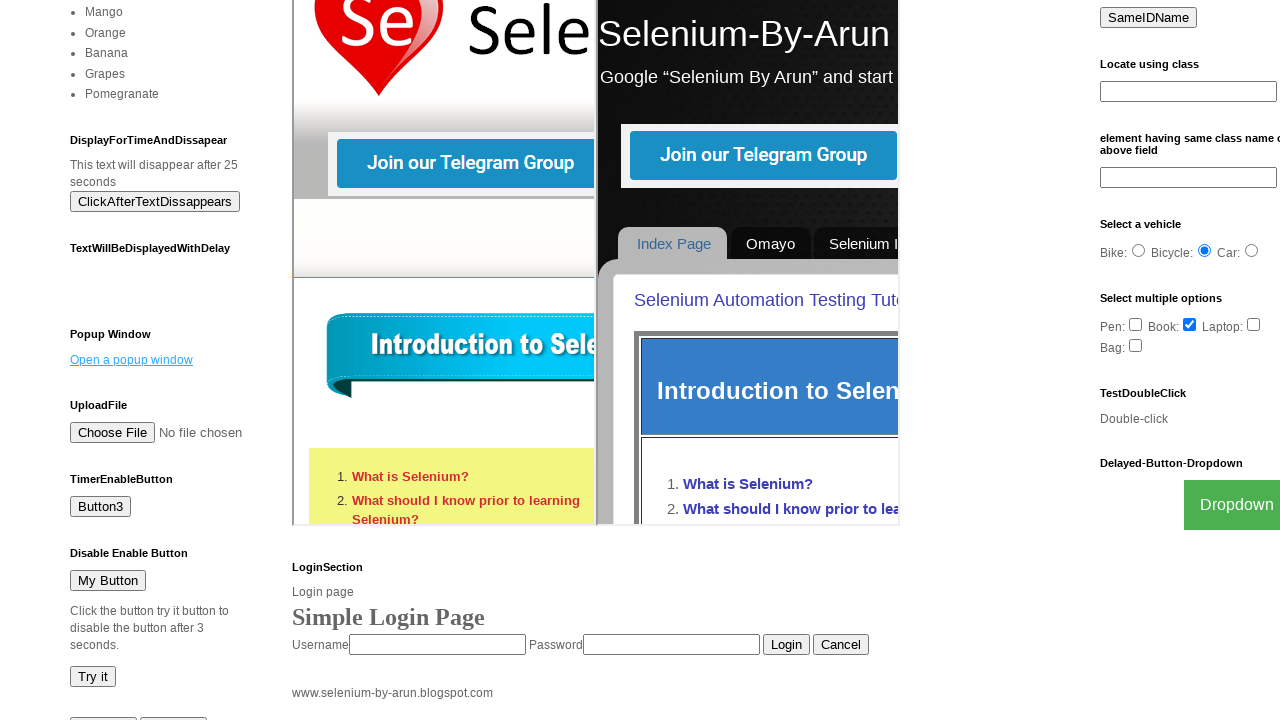

Child window loaded completely
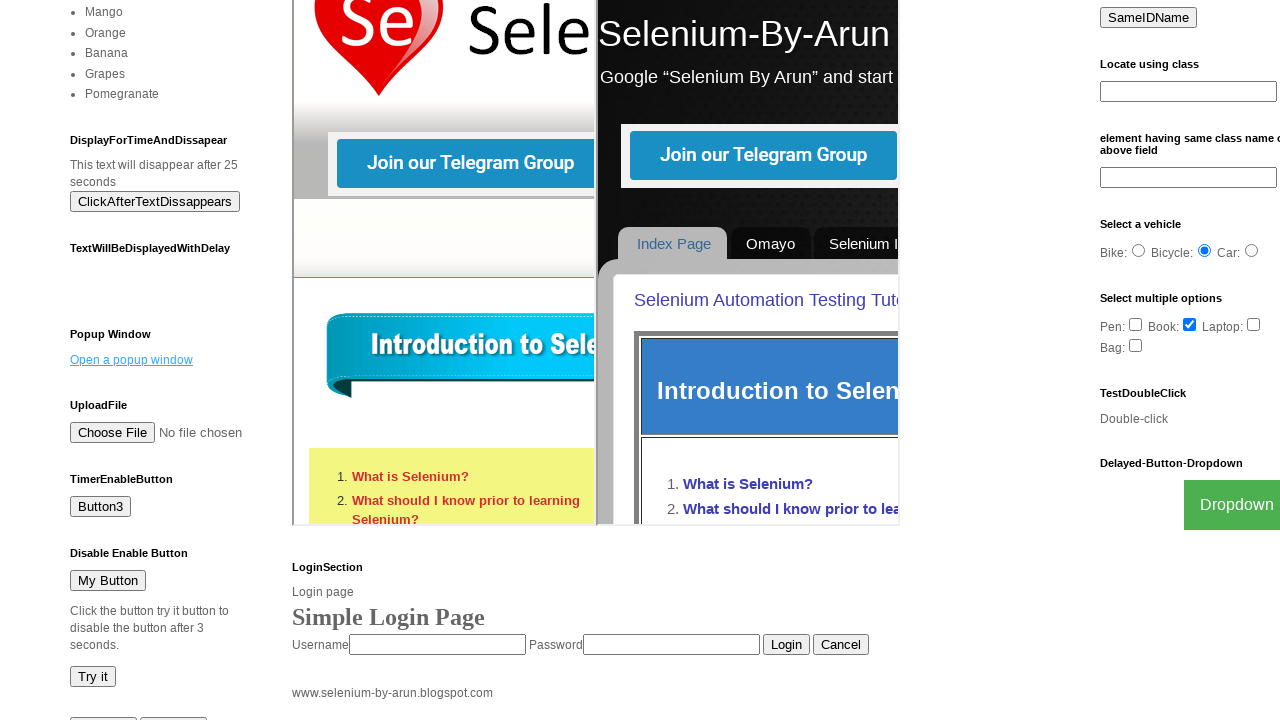

Switched back to parent window
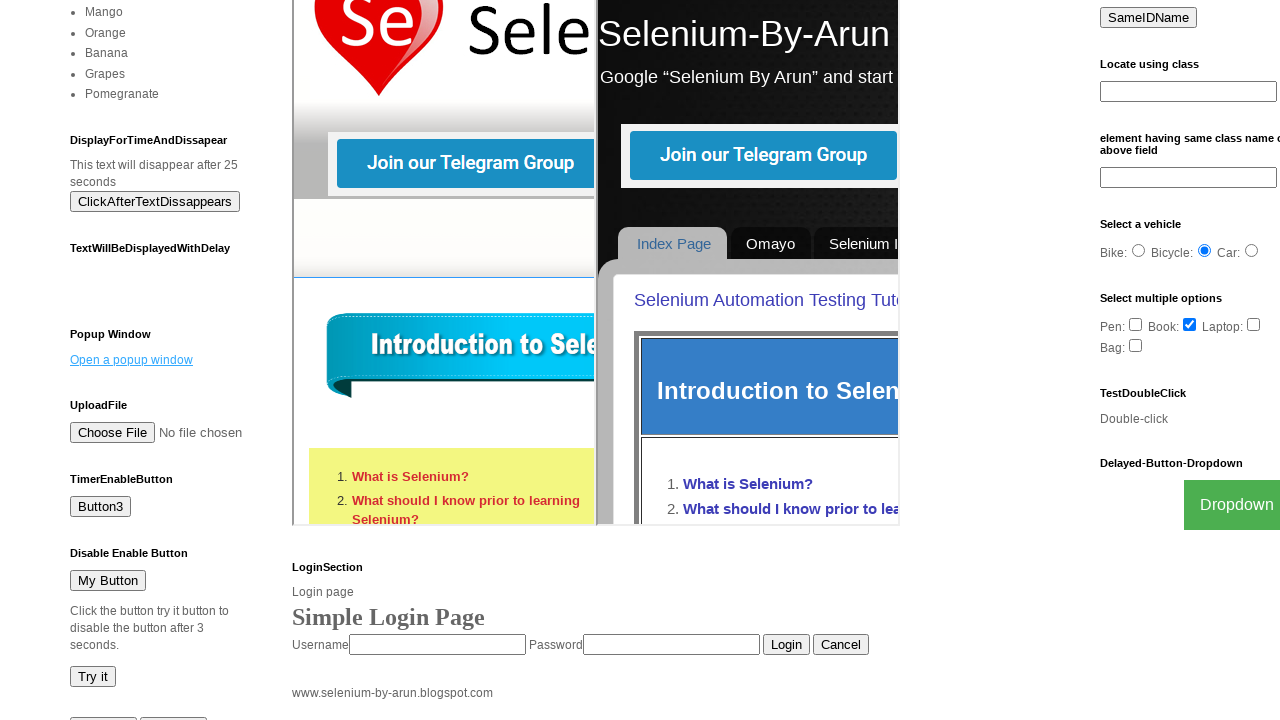

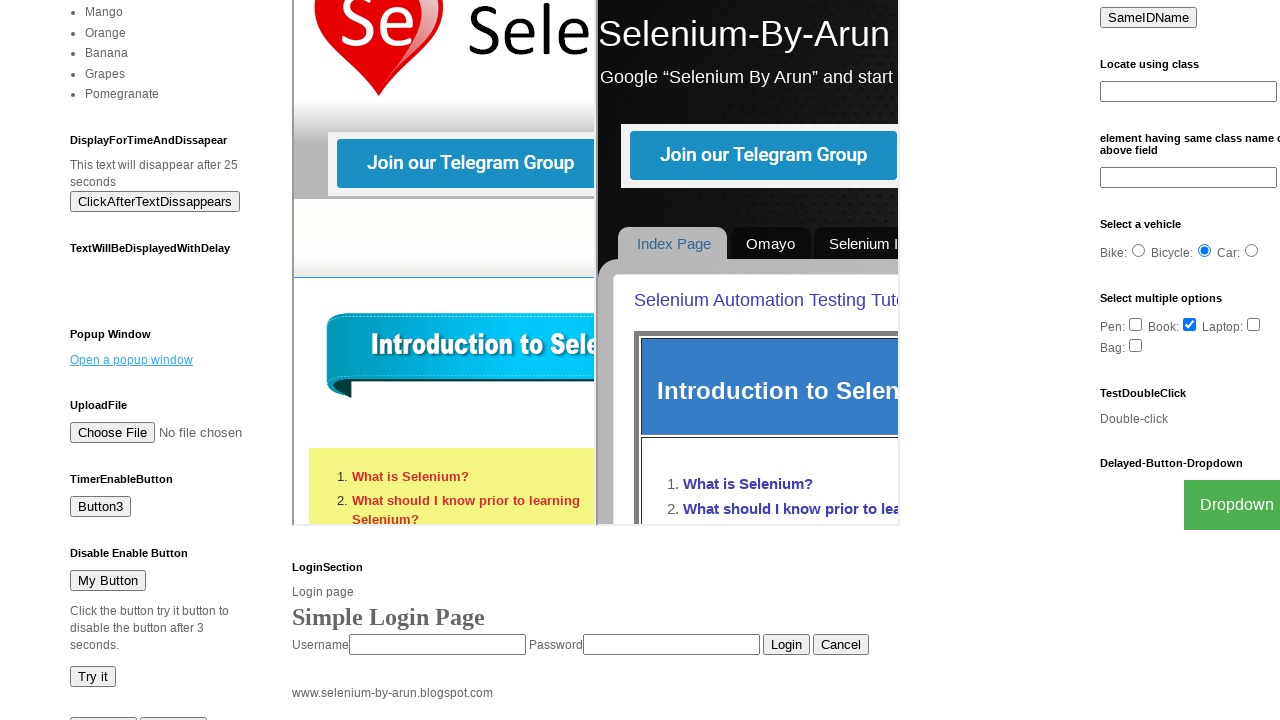